Tests filling out a sign-up form with dynamic attributes on a Selenium training site, entering username, password, confirm password, and email fields, then clicking the Sign Up button.

Starting URL: https://v1.training-support.net/selenium/dynamic-attributes

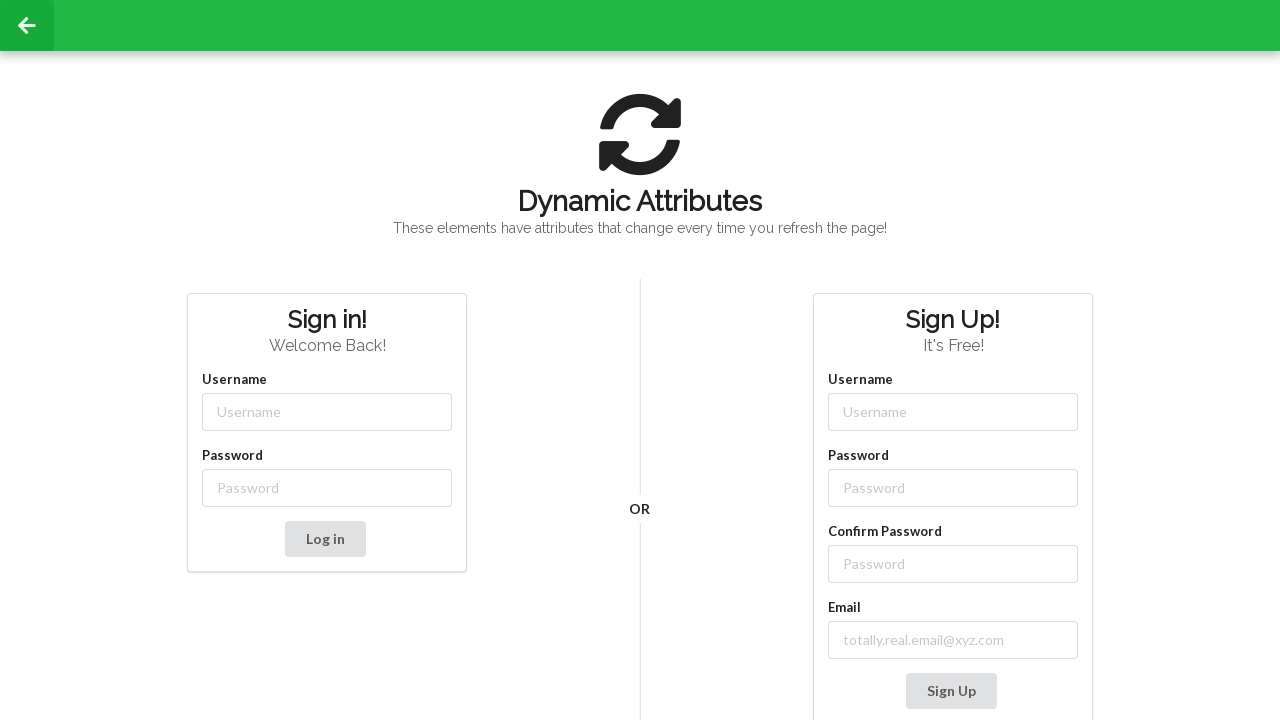

Filled username field with 'TestUser847' on //input[contains(@class, '-username')]
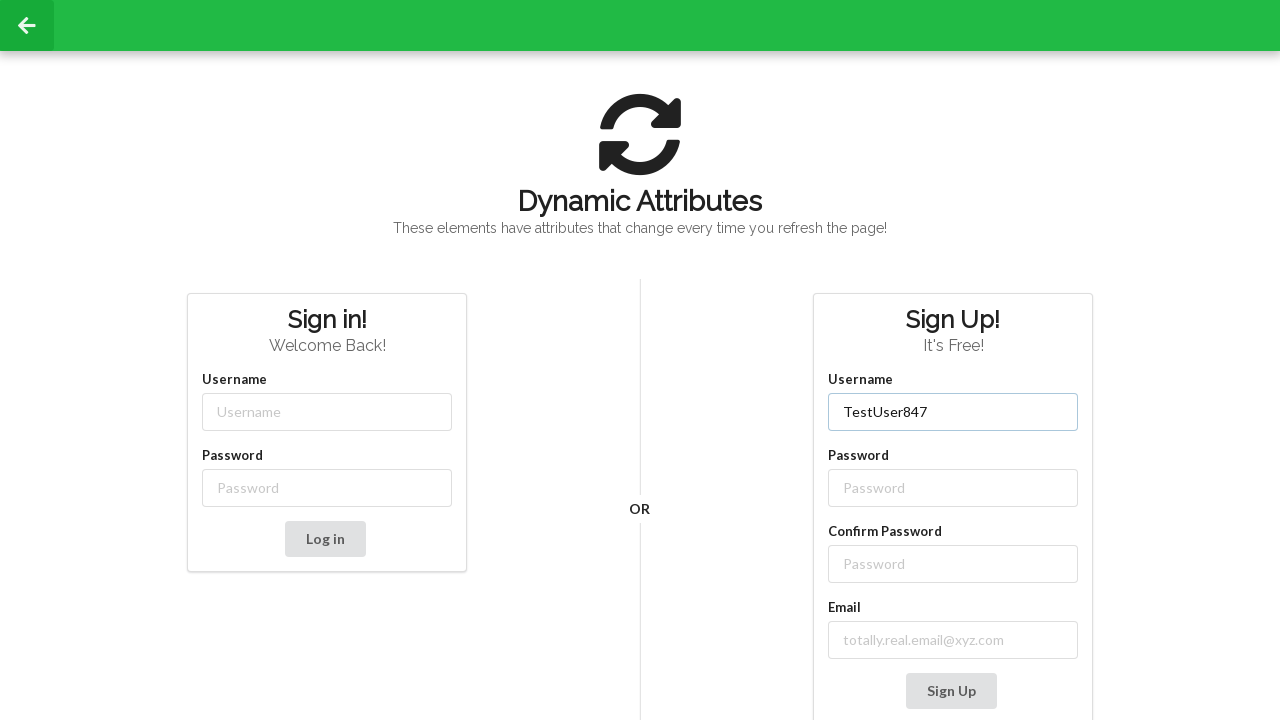

Filled password field with 'SecurePass123' on //input[contains(@class, '-password')]
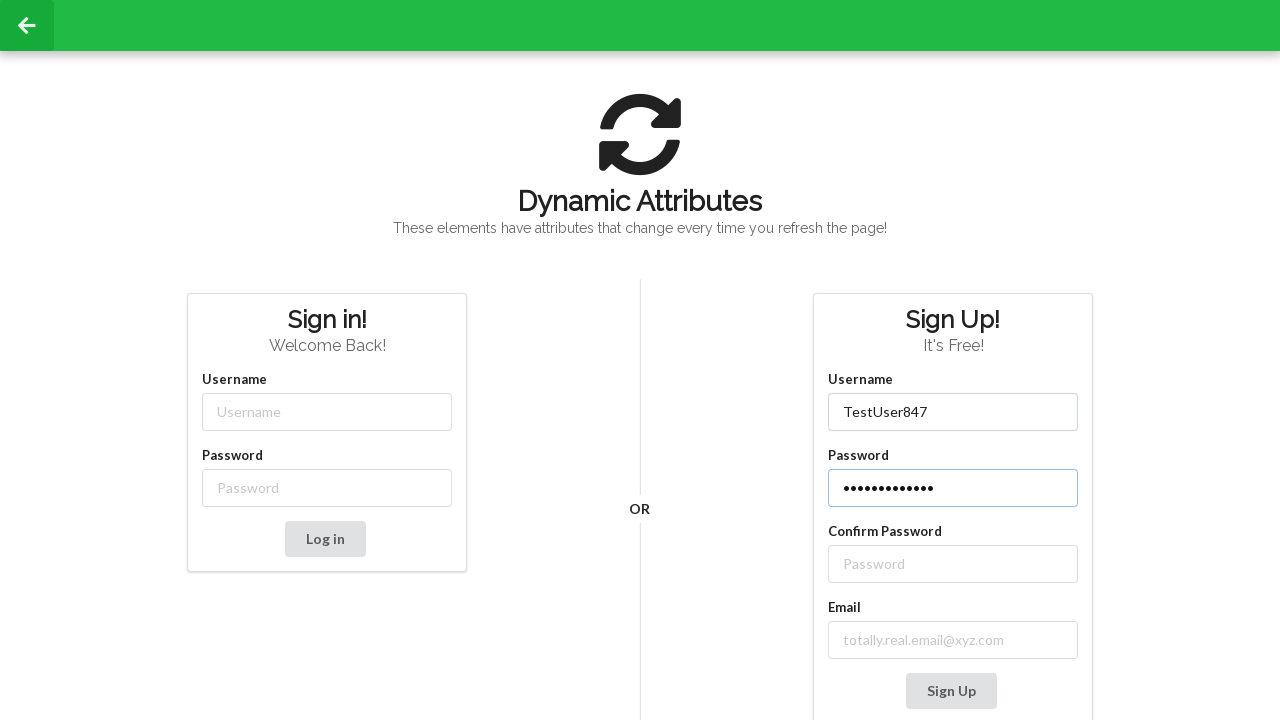

Filled confirm password field with 'SecurePass123' on //label[text()='Confirm Password']/following-sibling::input
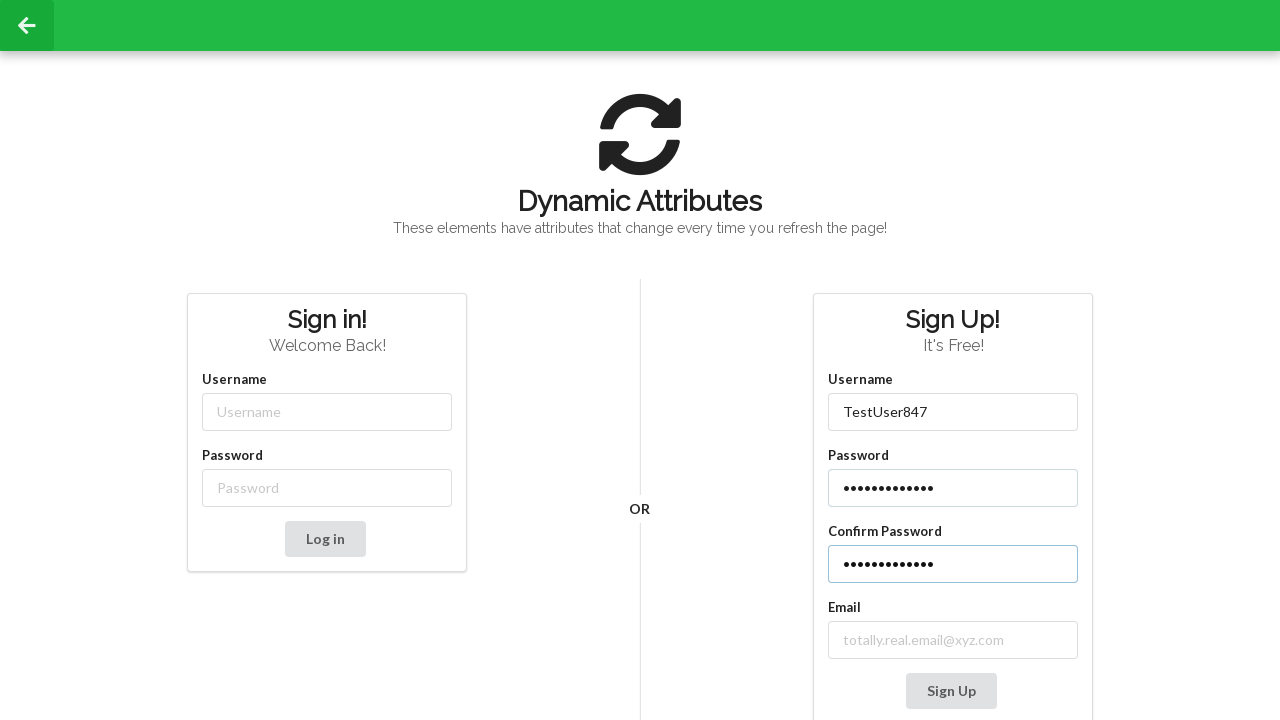

Filled email field with 'testuser847@example.com' on //label[contains(text(), 'mail')]/following-sibling::input
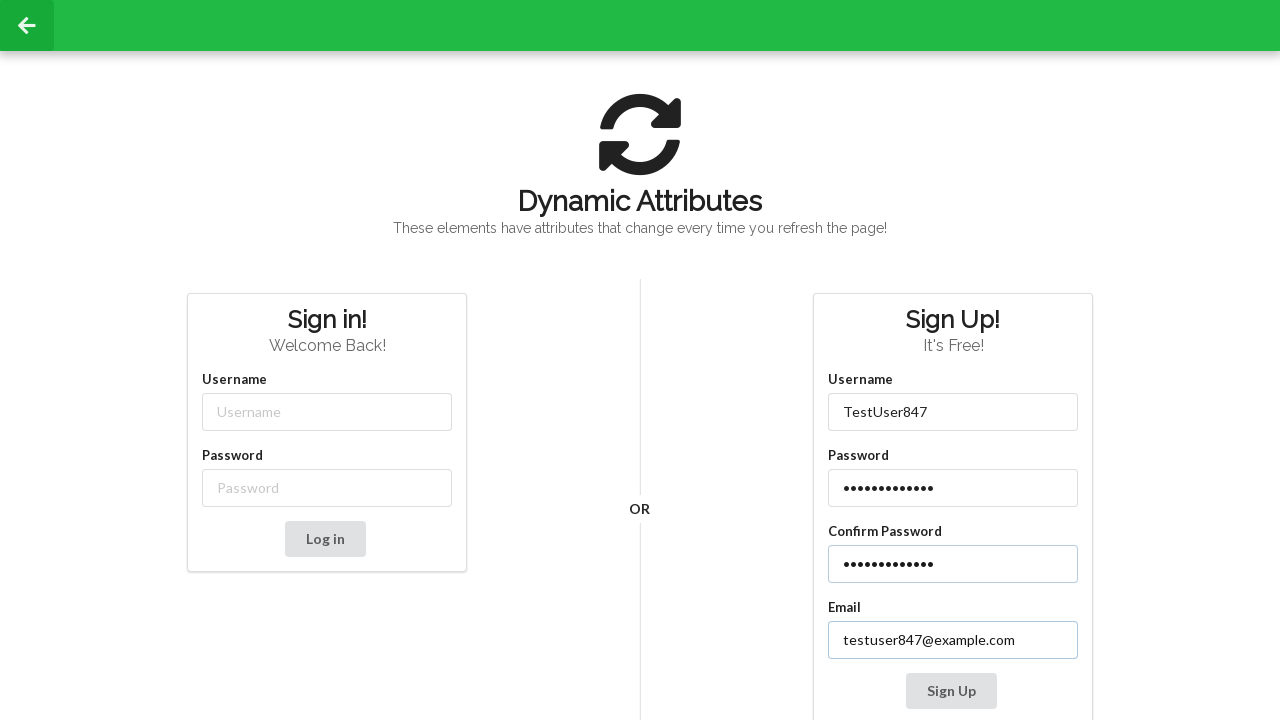

Clicked Sign Up button to submit form at (951, 691) on xpath=//button[contains(text(), 'Sign Up')]
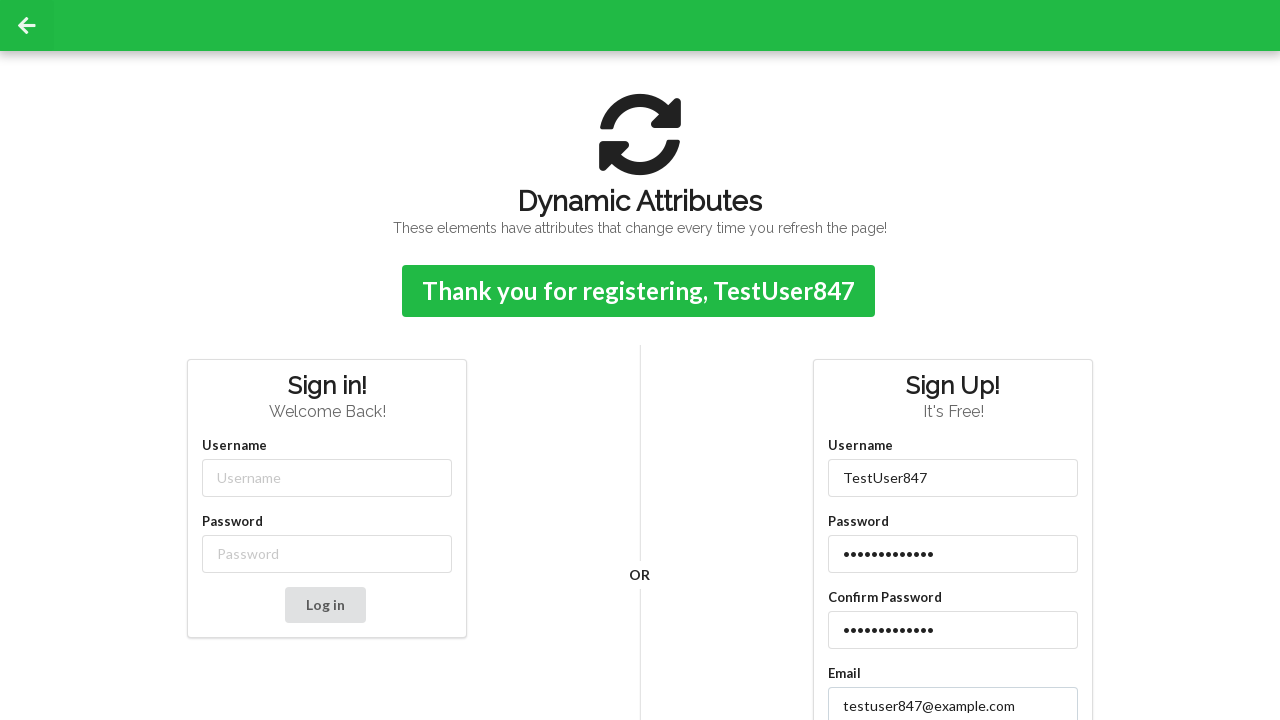

Sign-up confirmation message appeared
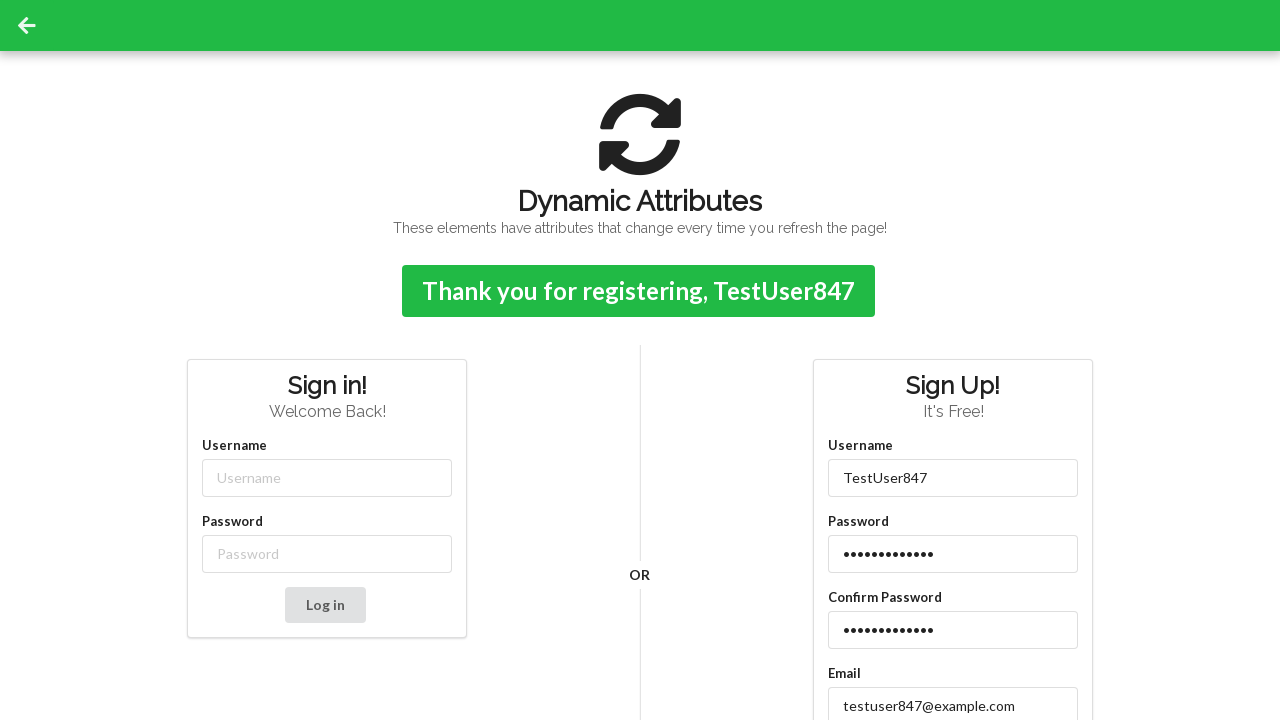

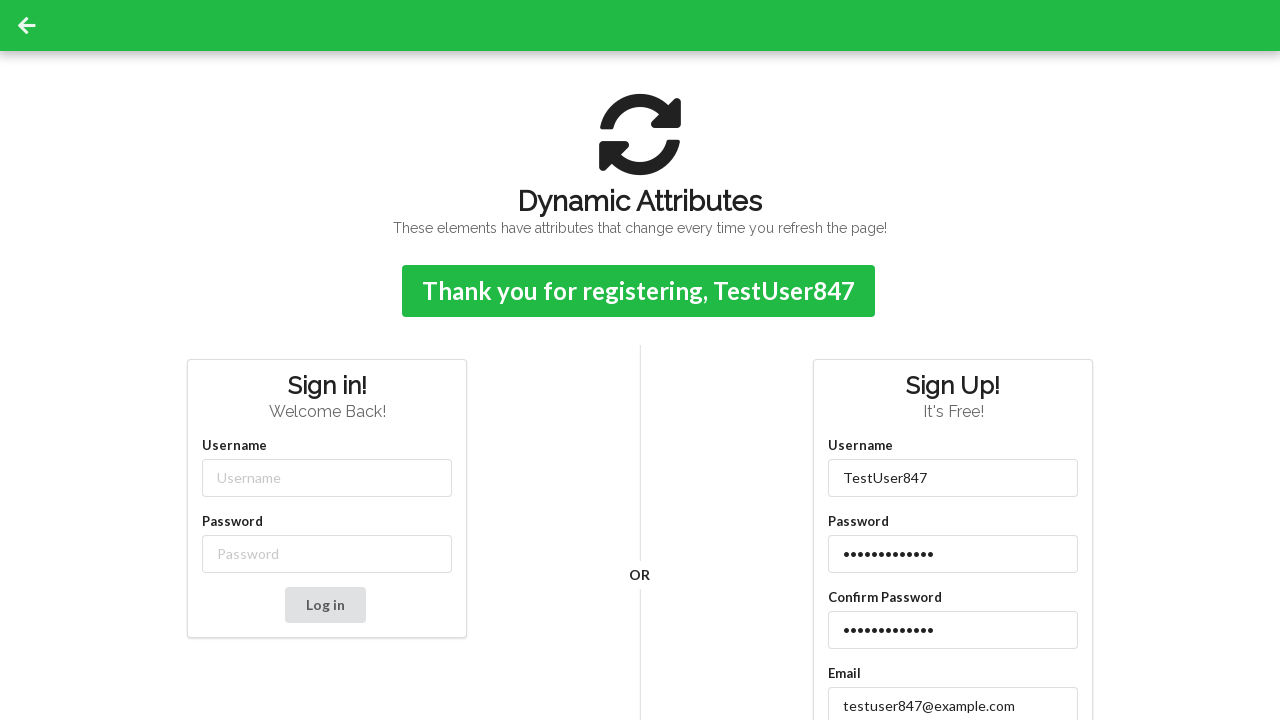